Verifies visibility and clickability of the Sign-Up button on the homepage

Starting URL: https://www.guvi.in

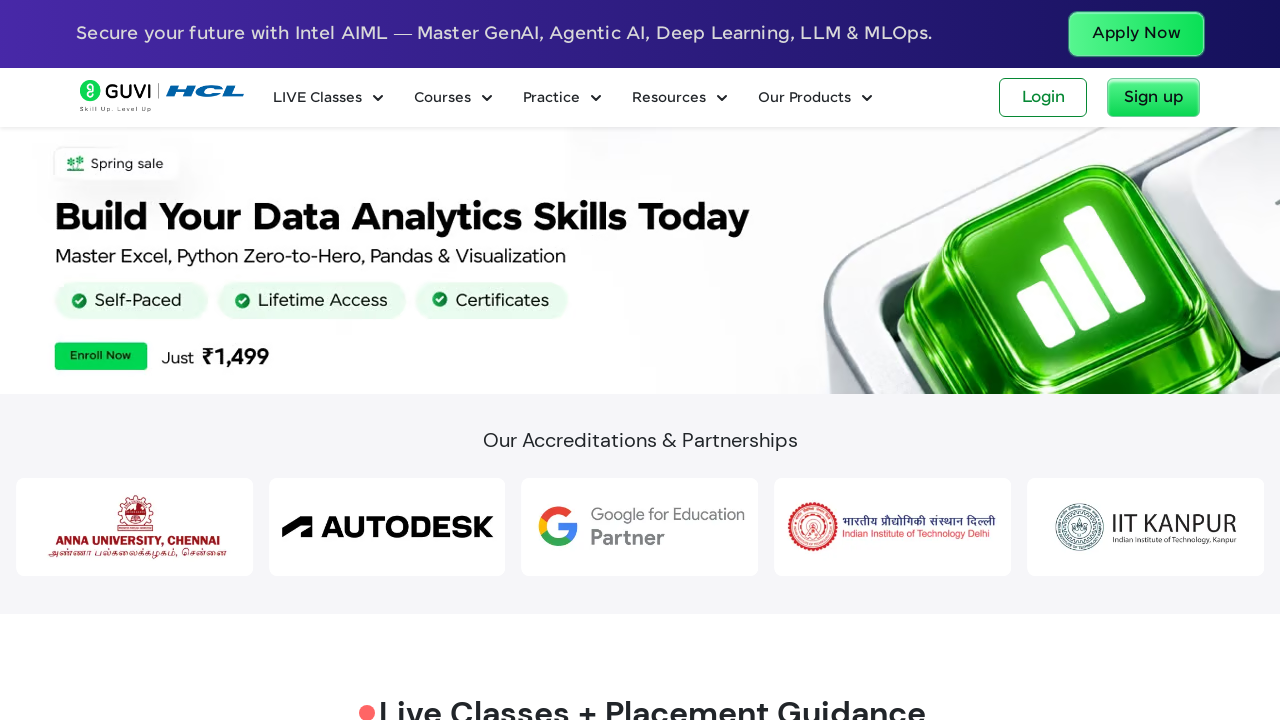

Sign-Up button became visible on the homepage
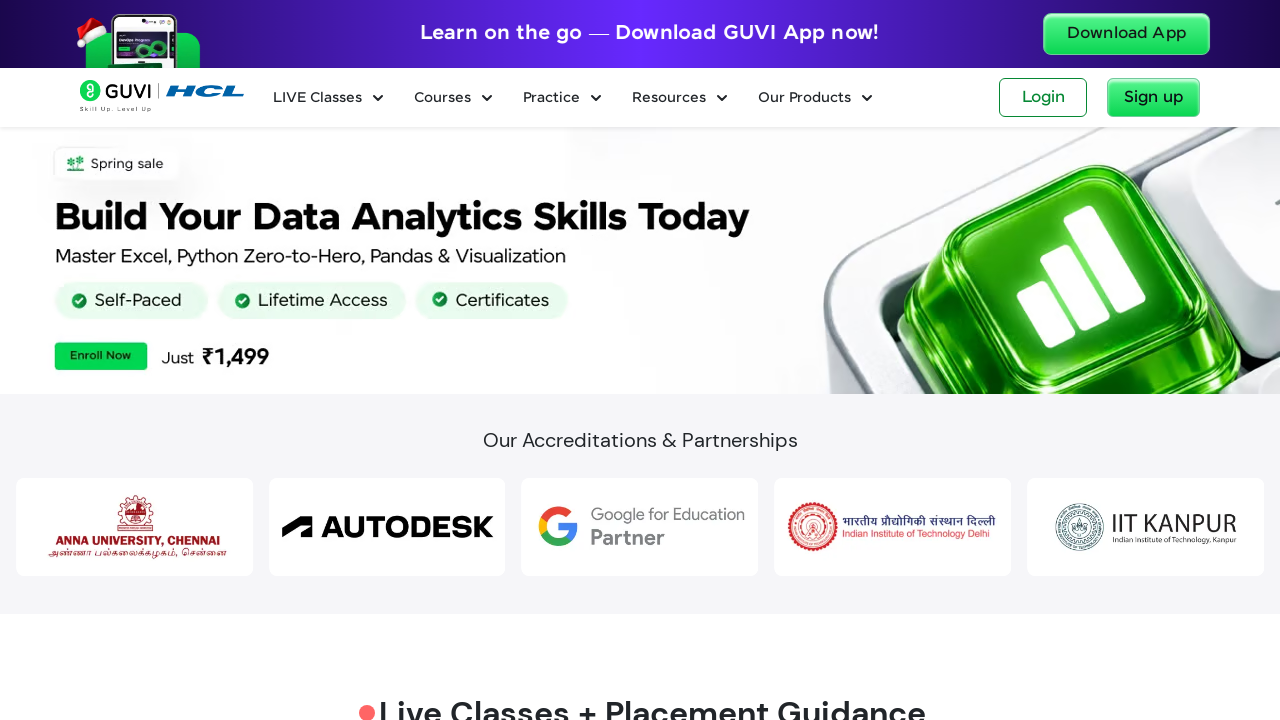

Sign-Up button was clicked successfully at (1154, 98) on a:has-text('Sign up'), button:has-text('Sign up'), a:has-text('Signup'), button:
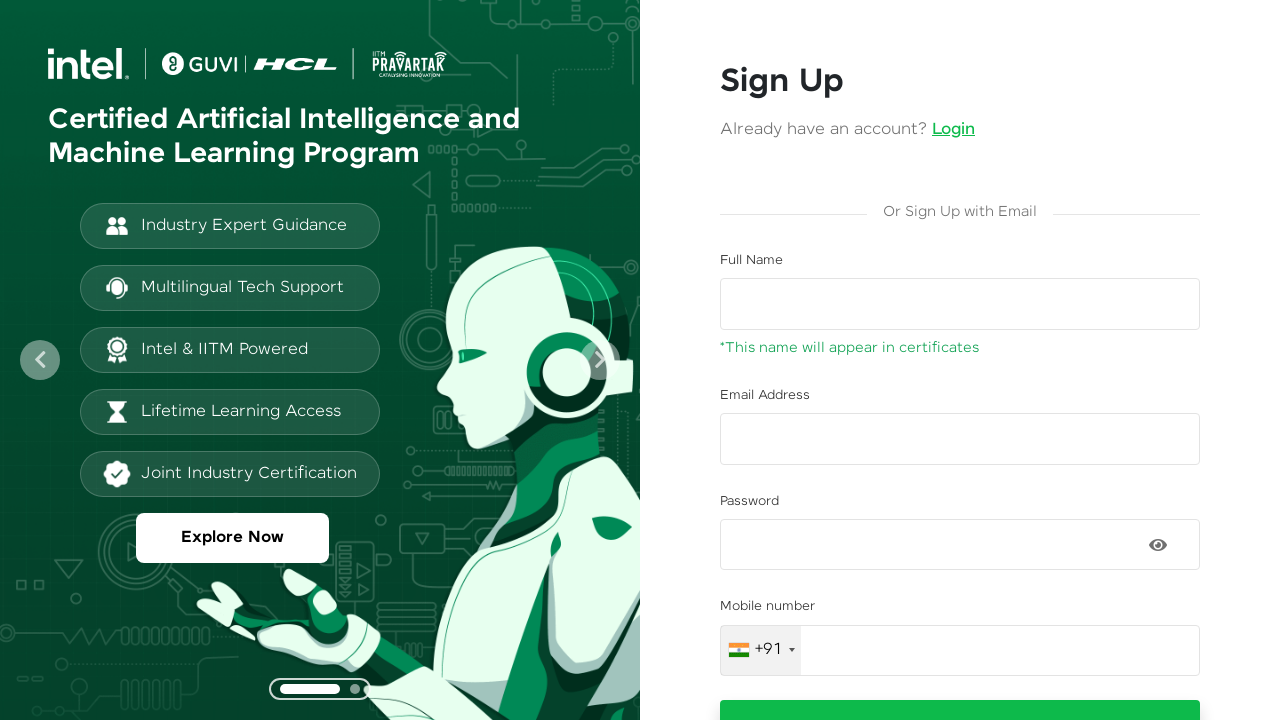

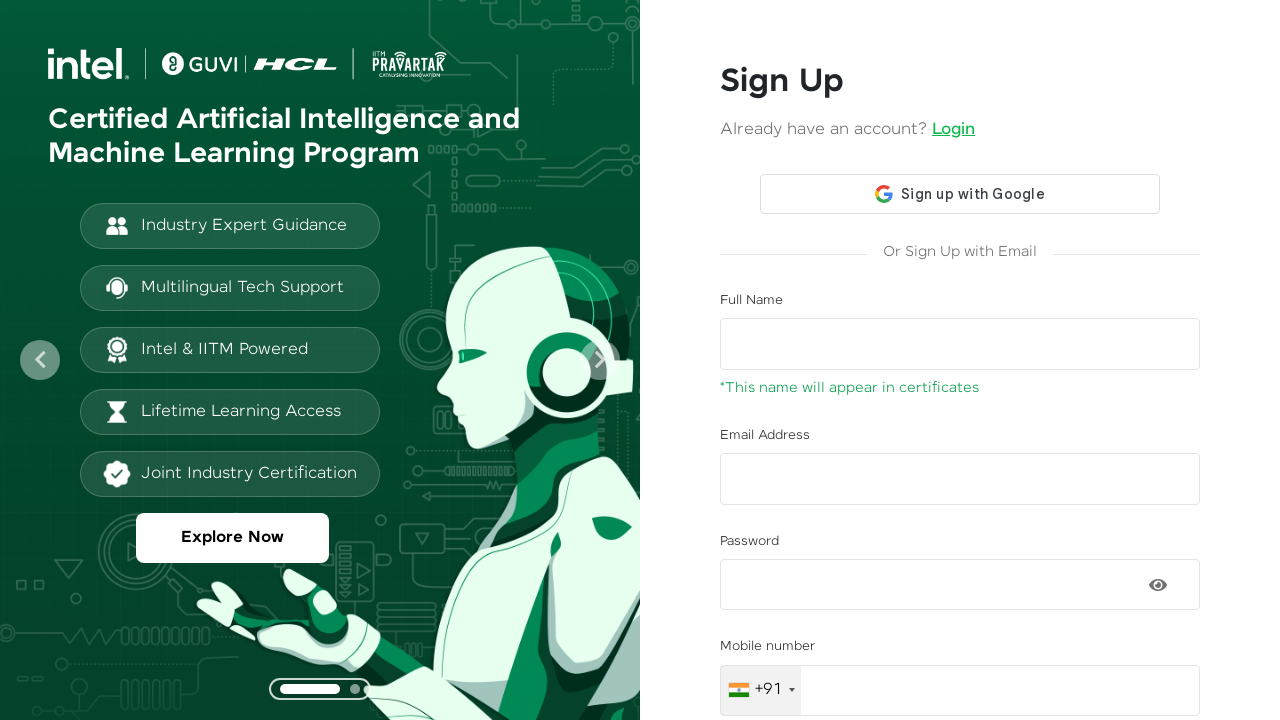